Tests the add/remove elements functionality by clicking the Add button to create a Delete button, then clicking Delete to remove it, and repeating the process.

Starting URL: https://the-internet.herokuapp.com/add_remove_elements/

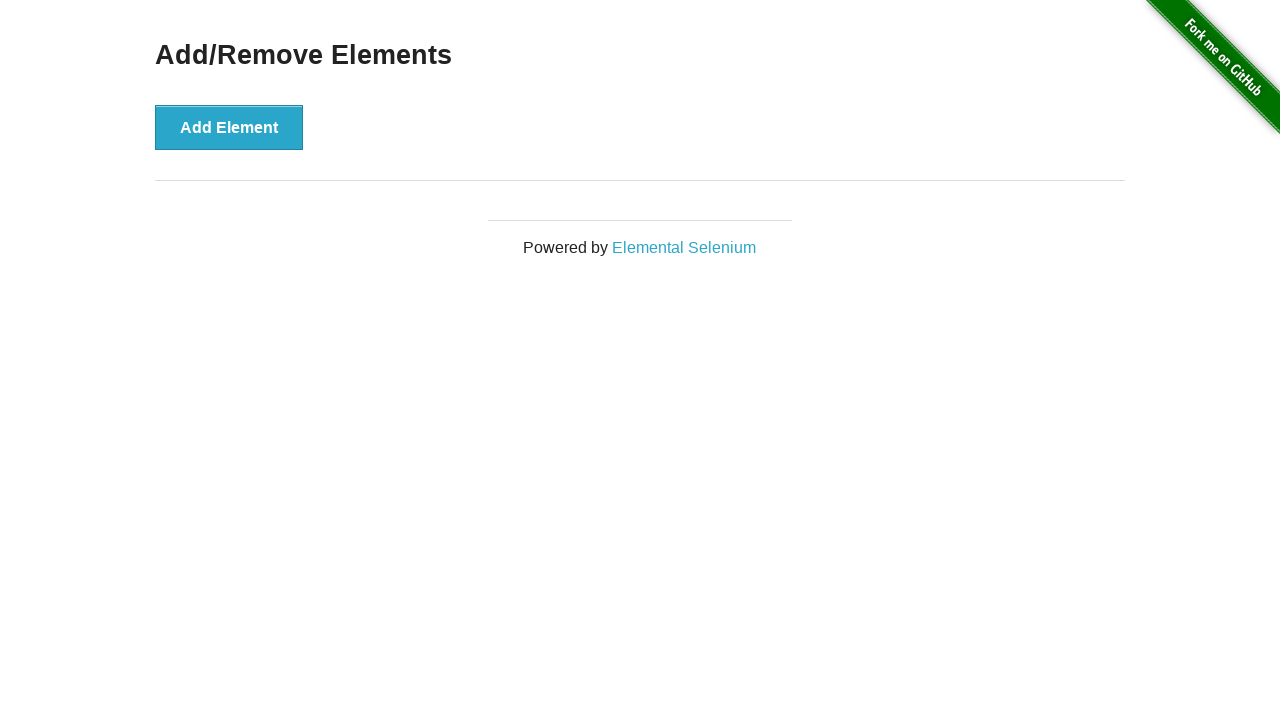

Clicked Add button to create a Delete button at (229, 127) on xpath=//button[contains(.,'Add')]
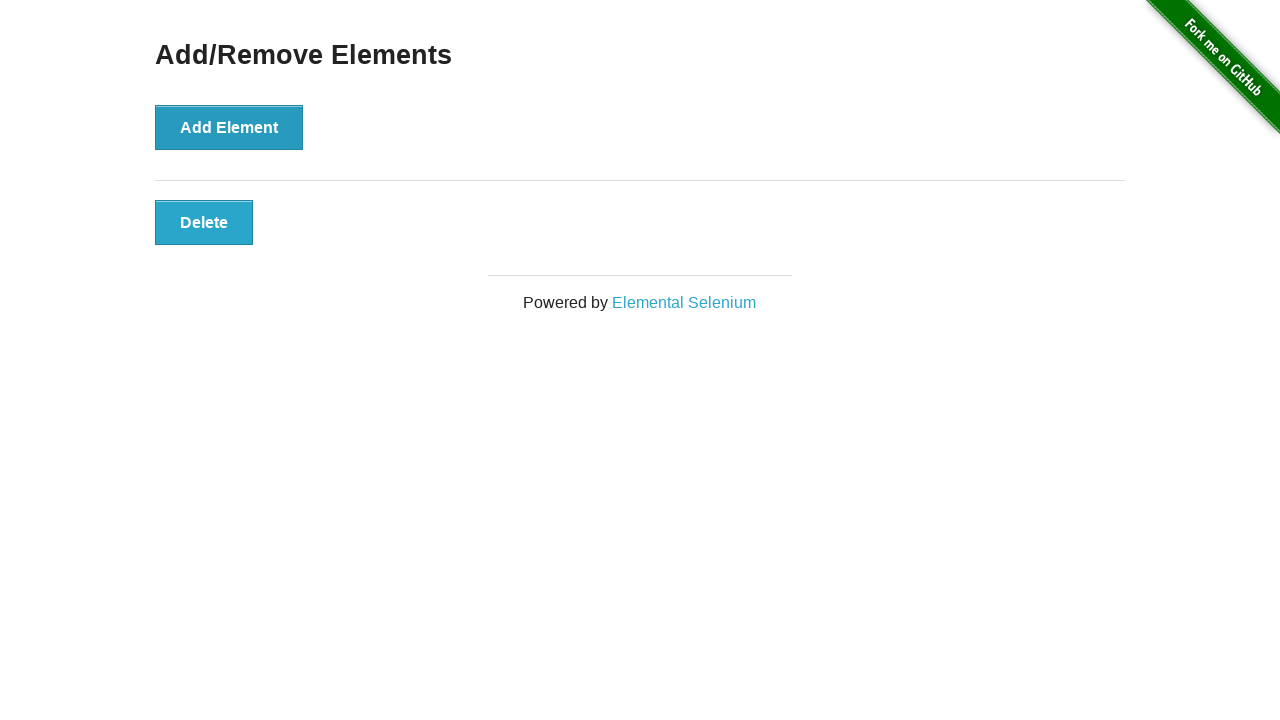

Clicked Delete button to remove the element at (204, 222) on xpath=//button[contains(.,'Delete')]
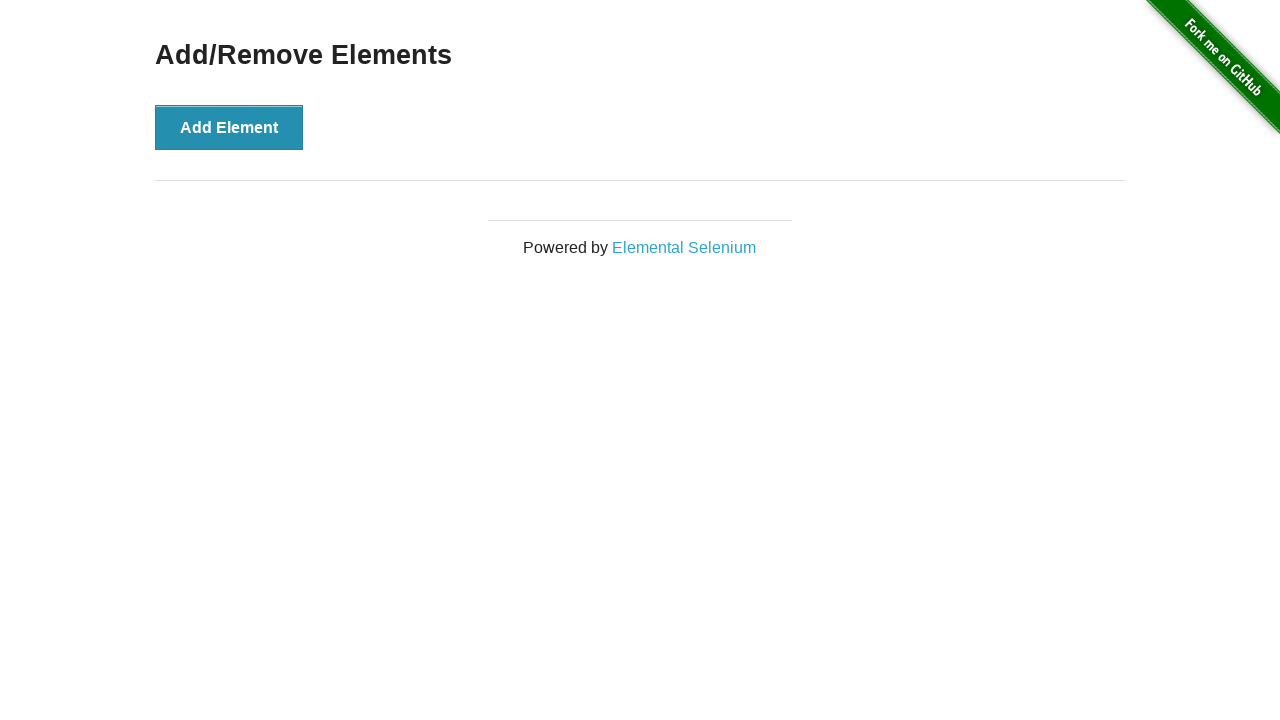

Clicked Add button again to create another Delete button at (229, 127) on xpath=//button[contains(.,'Add')]
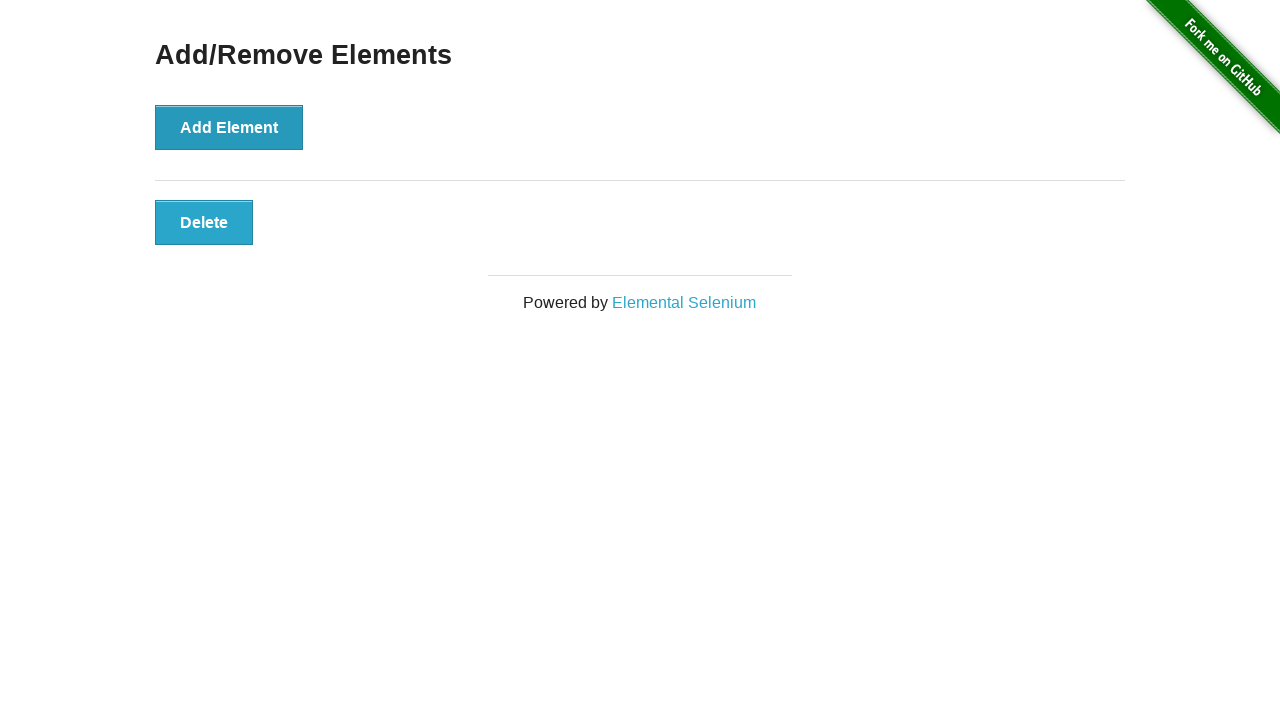

Clicked Delete button again to remove the element at (204, 222) on xpath=//button[contains(.,'Delete')]
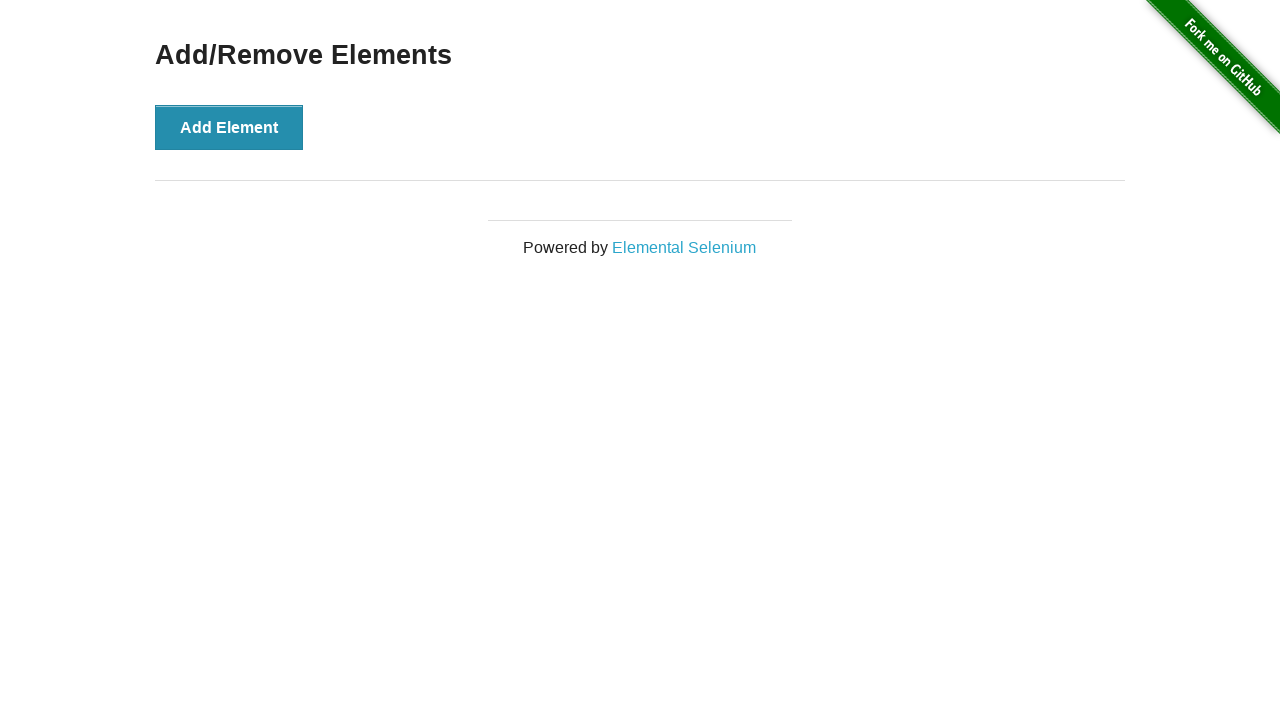

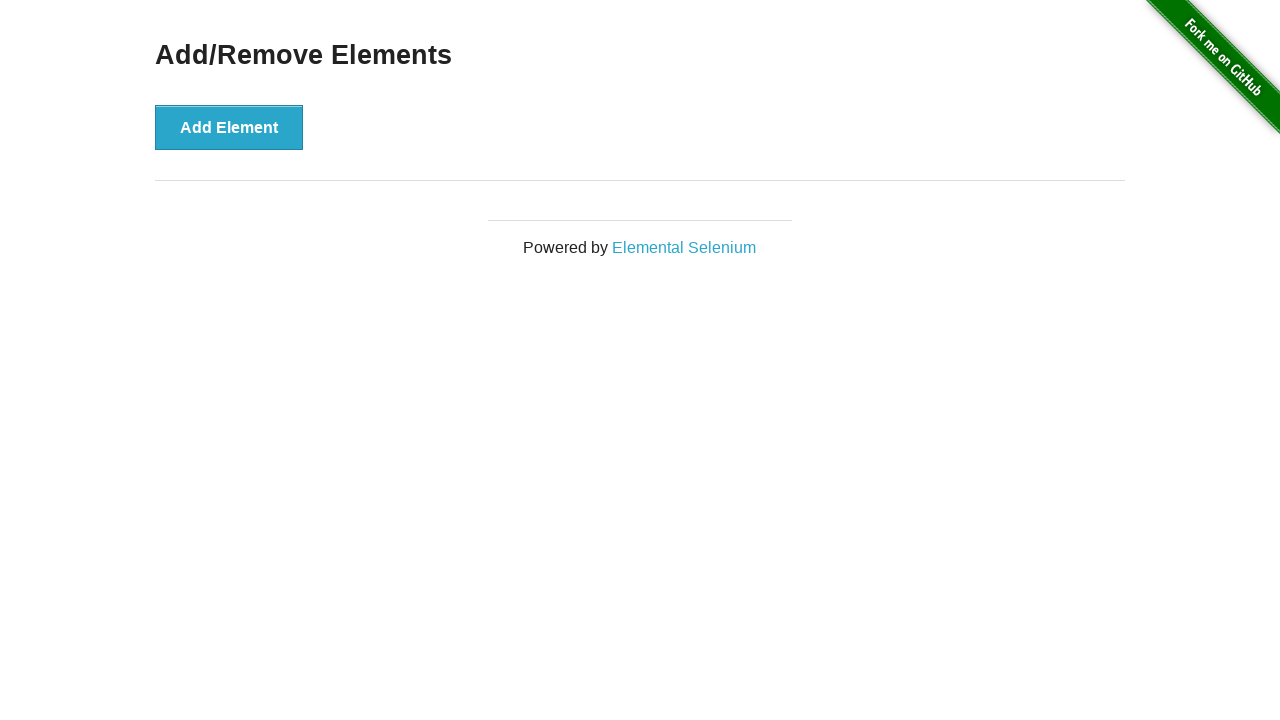